Searches for "pycon" on the Python.org website using the search box and verifies results are found

Starting URL: http://www.python.org

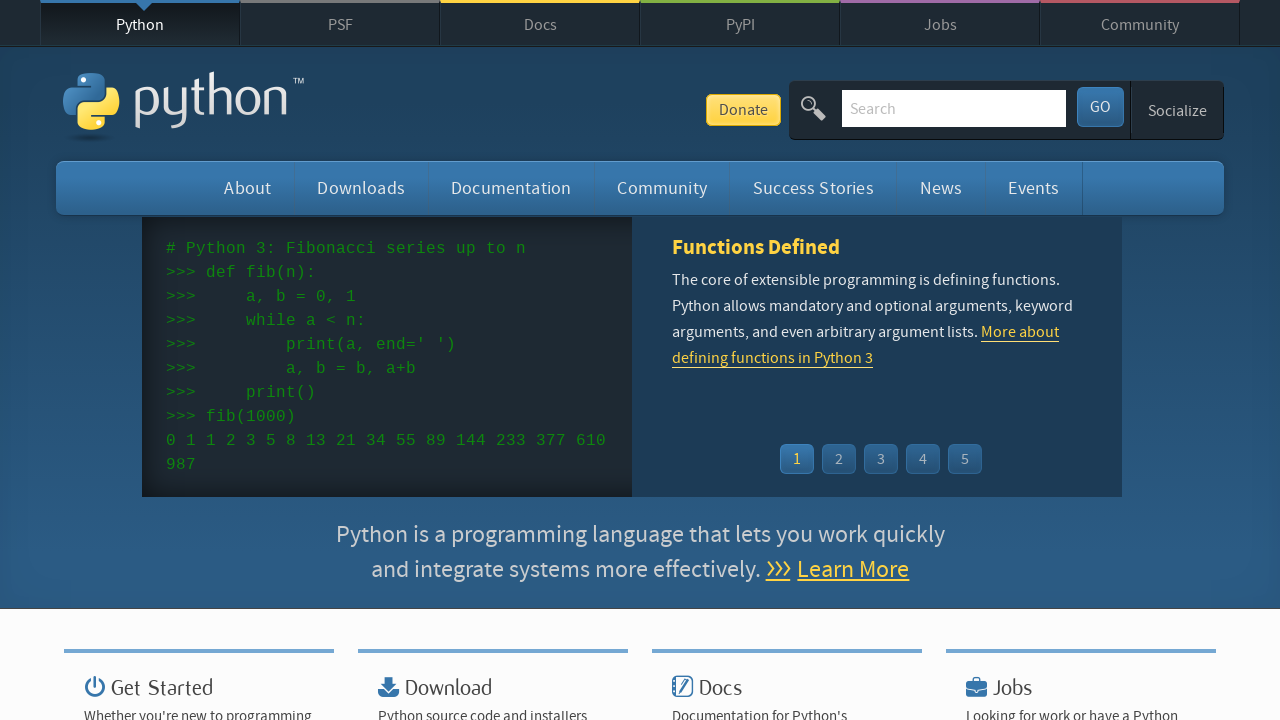

Filled search box with 'pycon' on input[name='q']
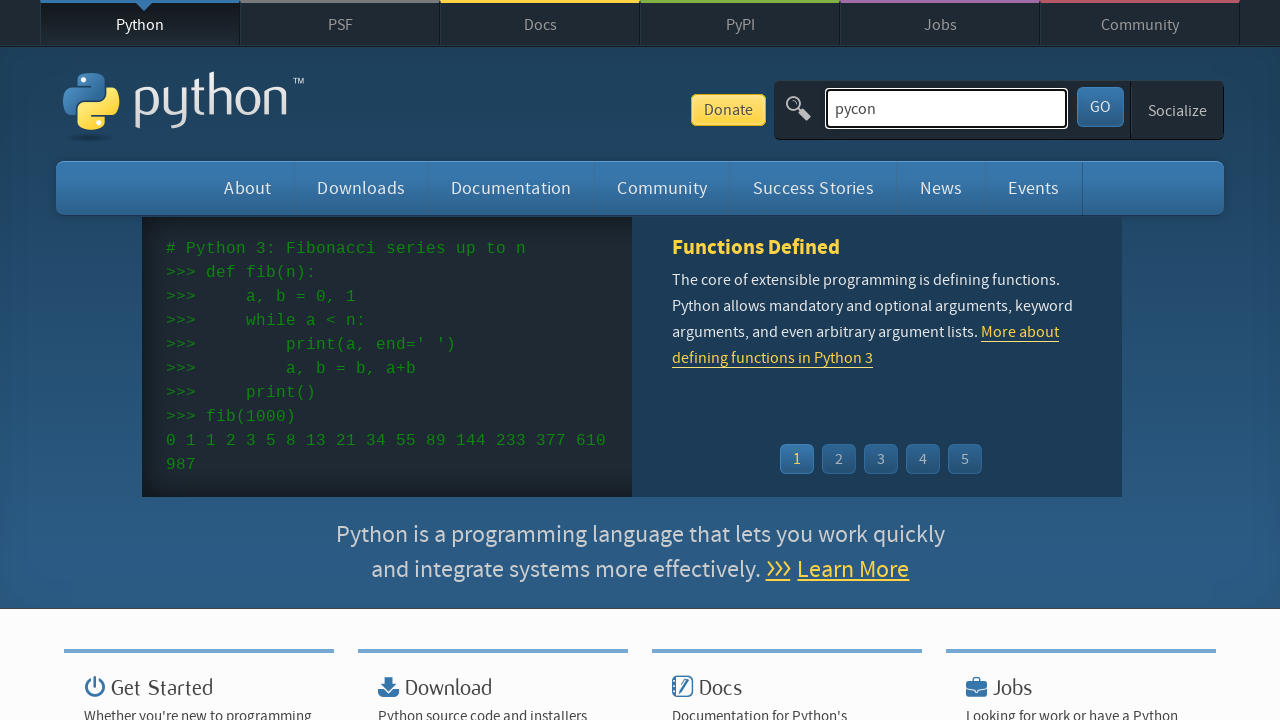

Pressed Enter to submit search on input[name='q']
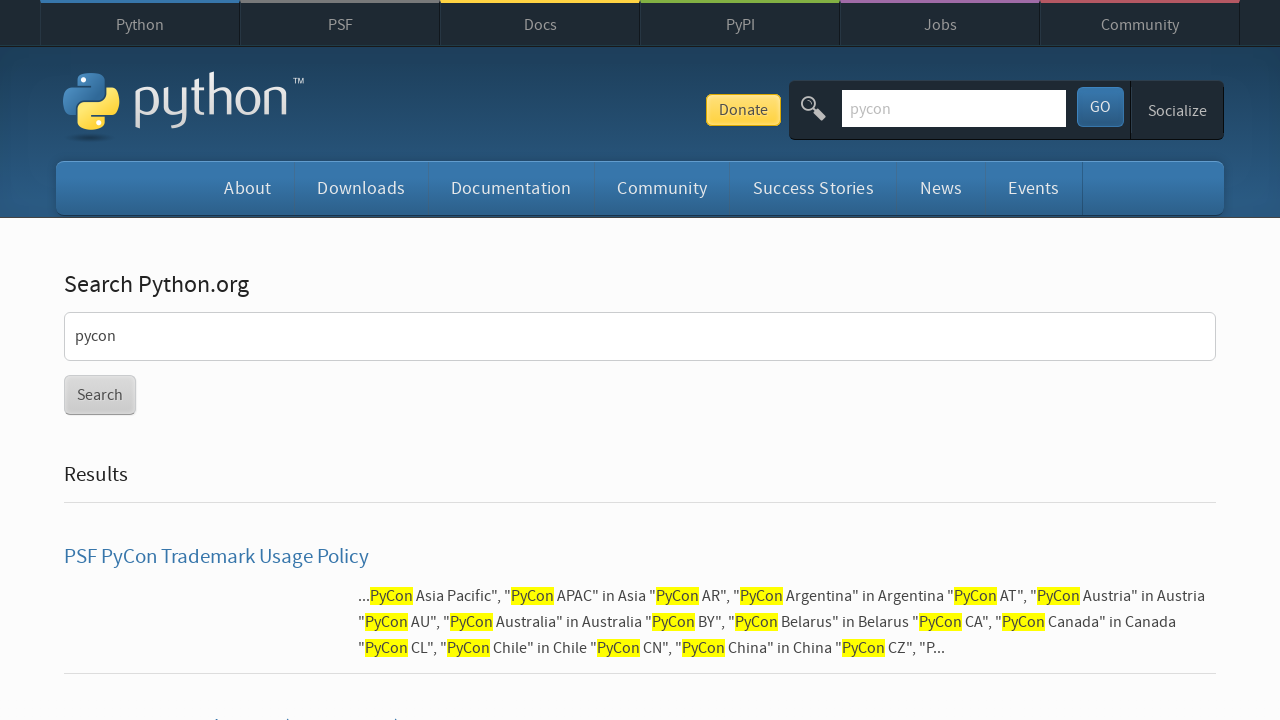

Search results loaded (networkidle state reached)
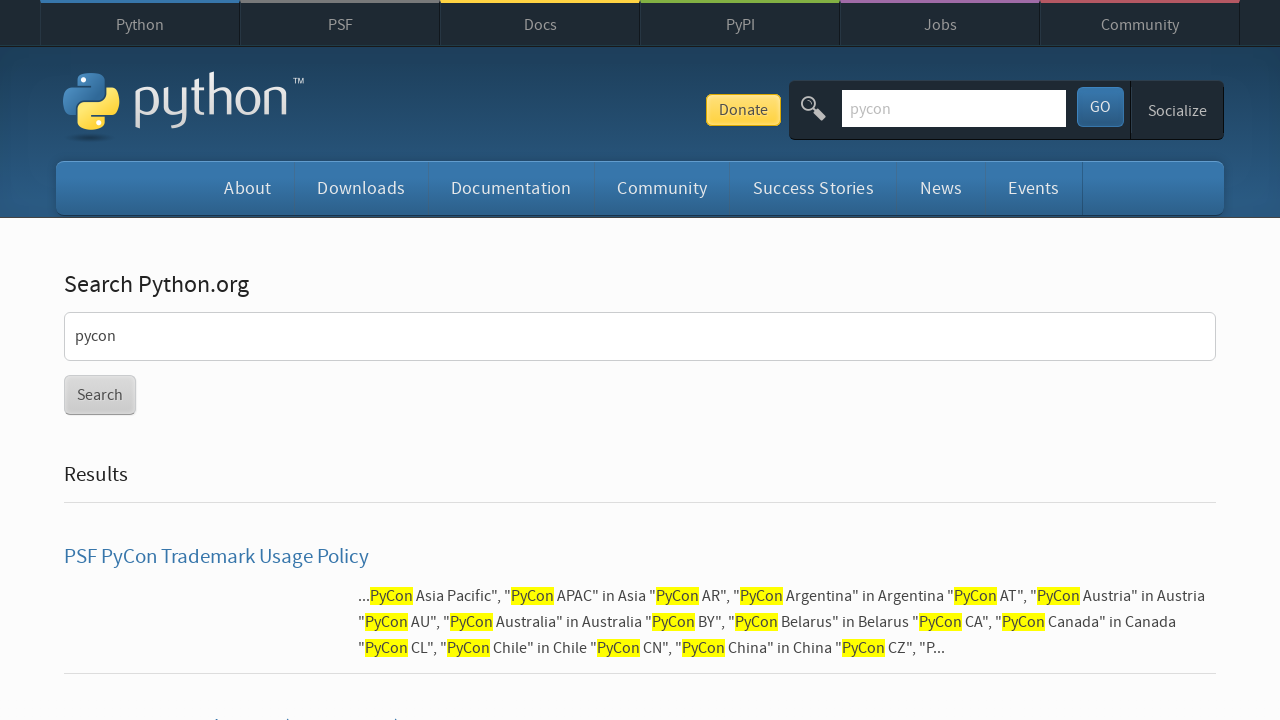

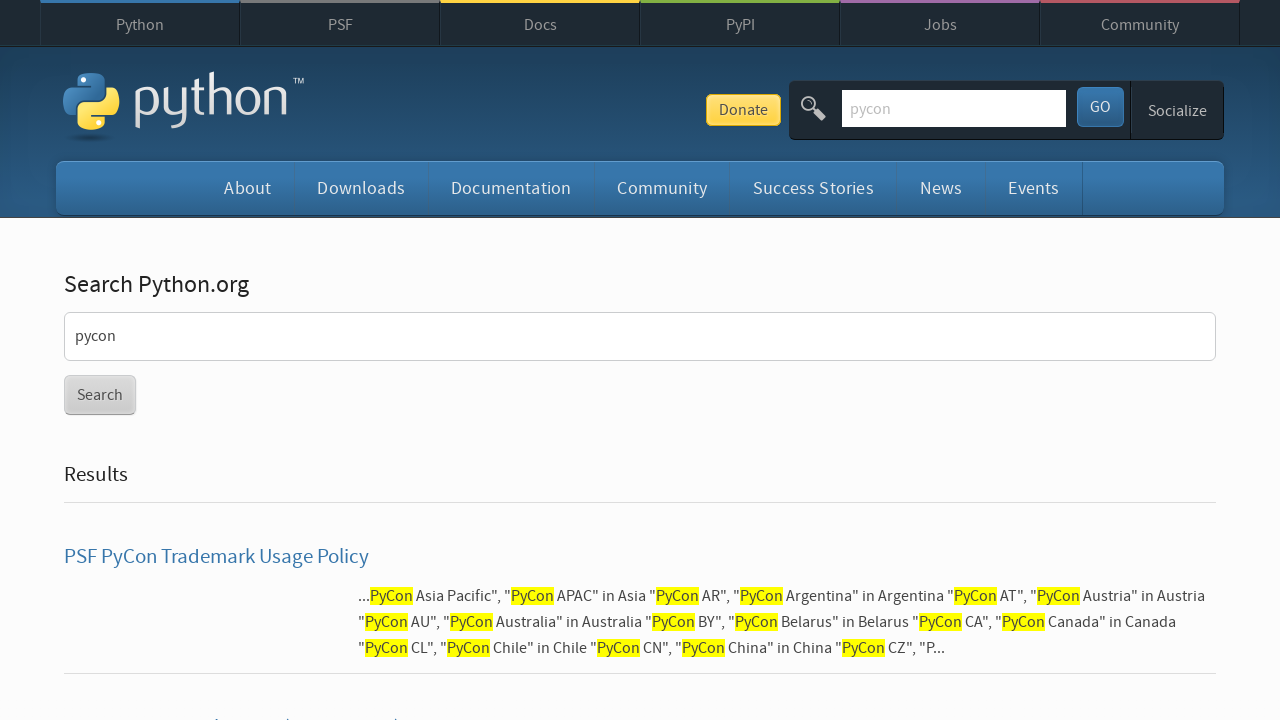